Tests flight search functionality on BlazeDemo by selecting departure city (Boston) and destination city (New York), then submitting the search and verifying the results page displays the correct flight route.

Starting URL: https://blazedemo.com

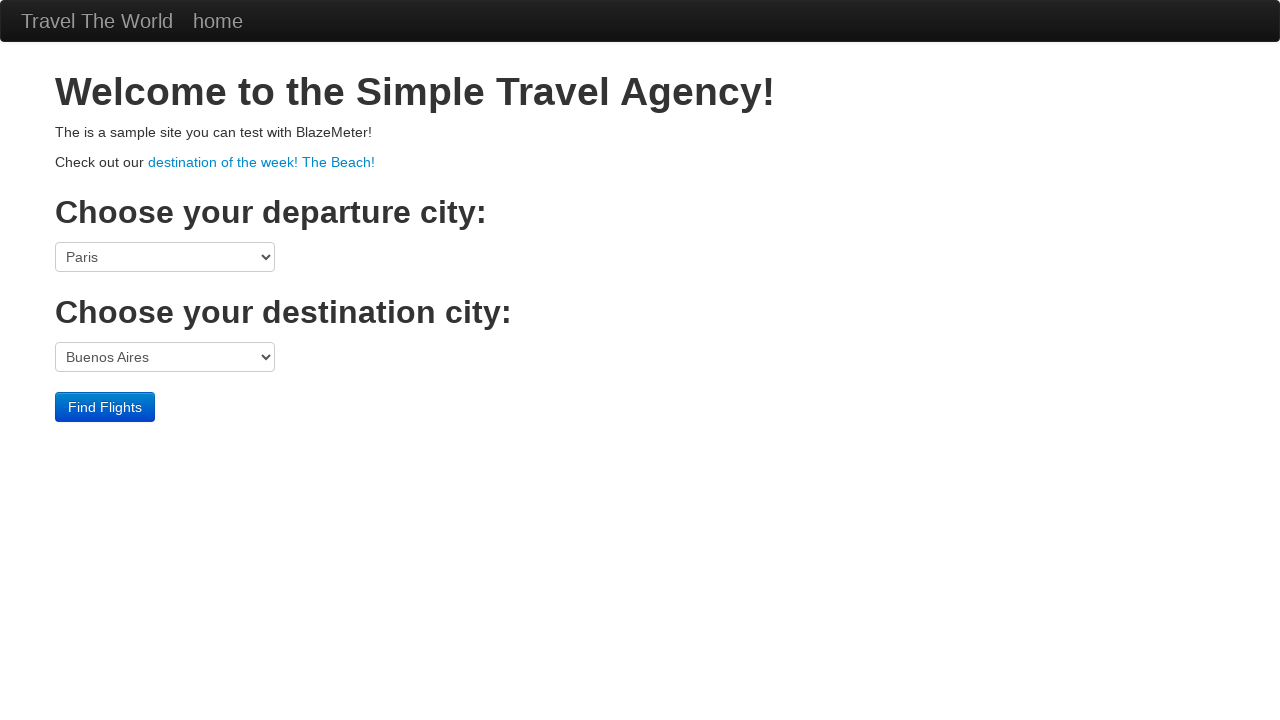

Navigated to BlazeDemo home page
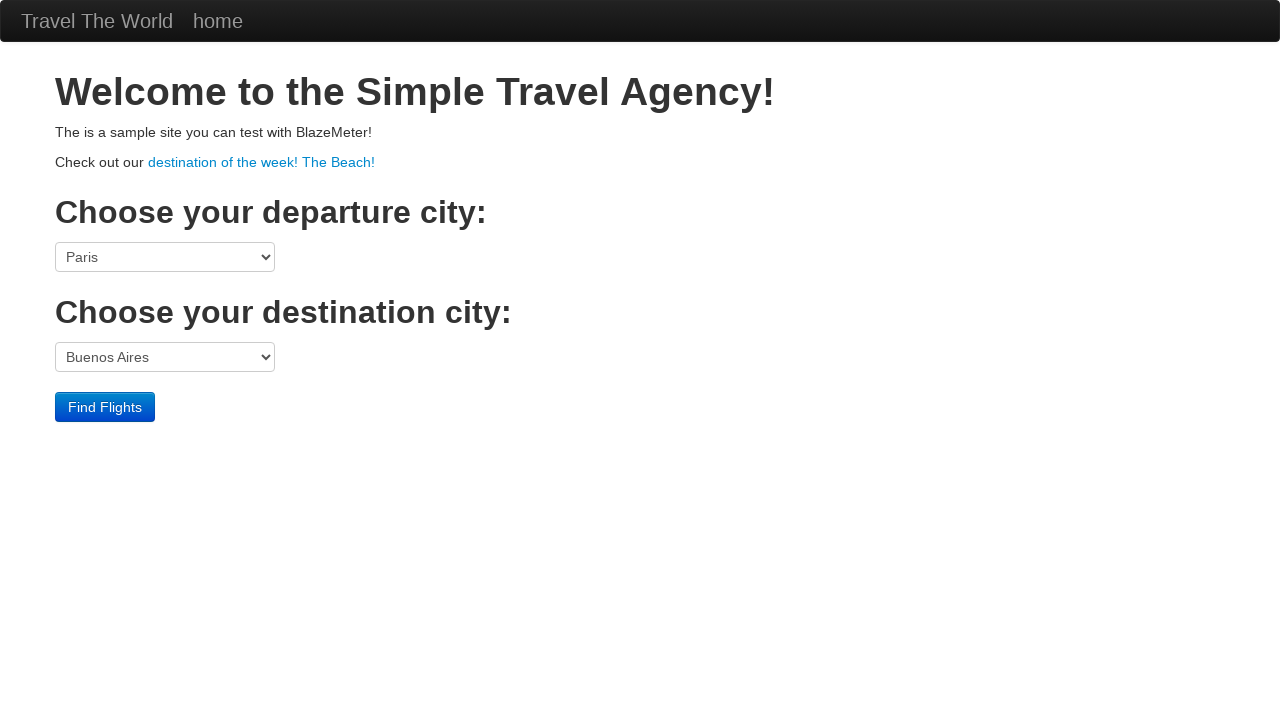

Selected Boston as departure city on select[name='fromPort']
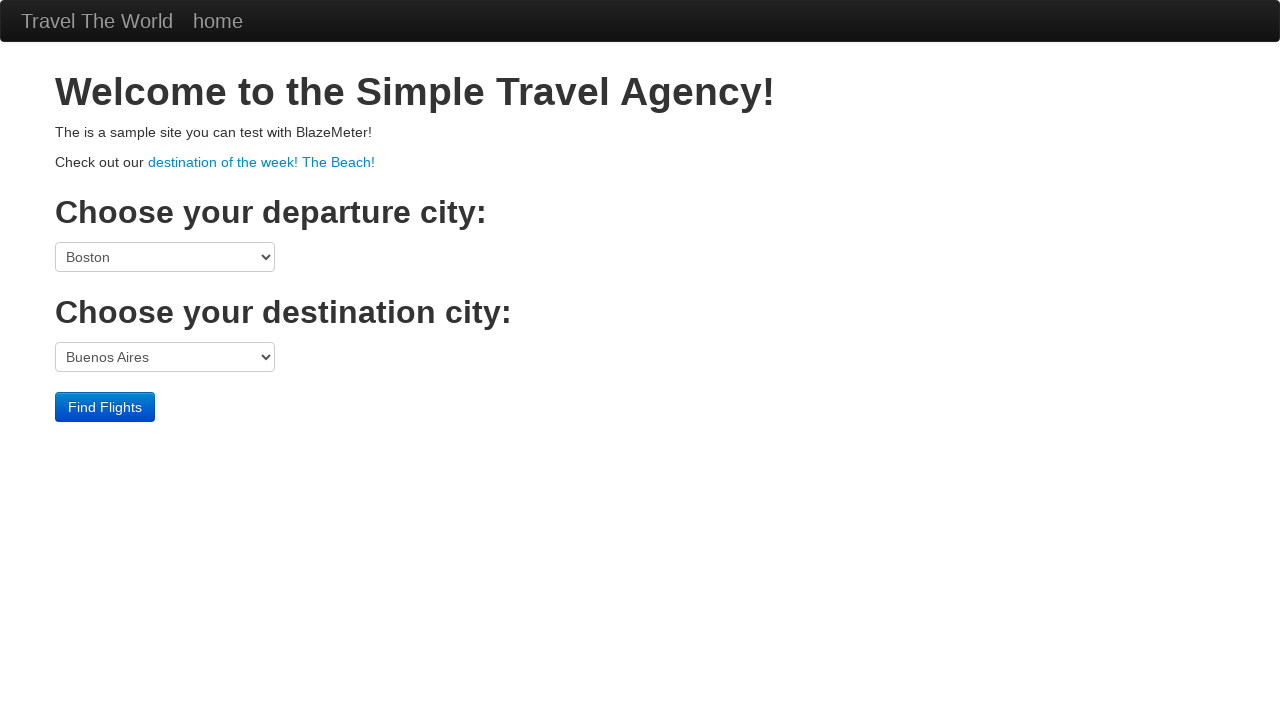

Selected New York as destination city on select[name='toPort']
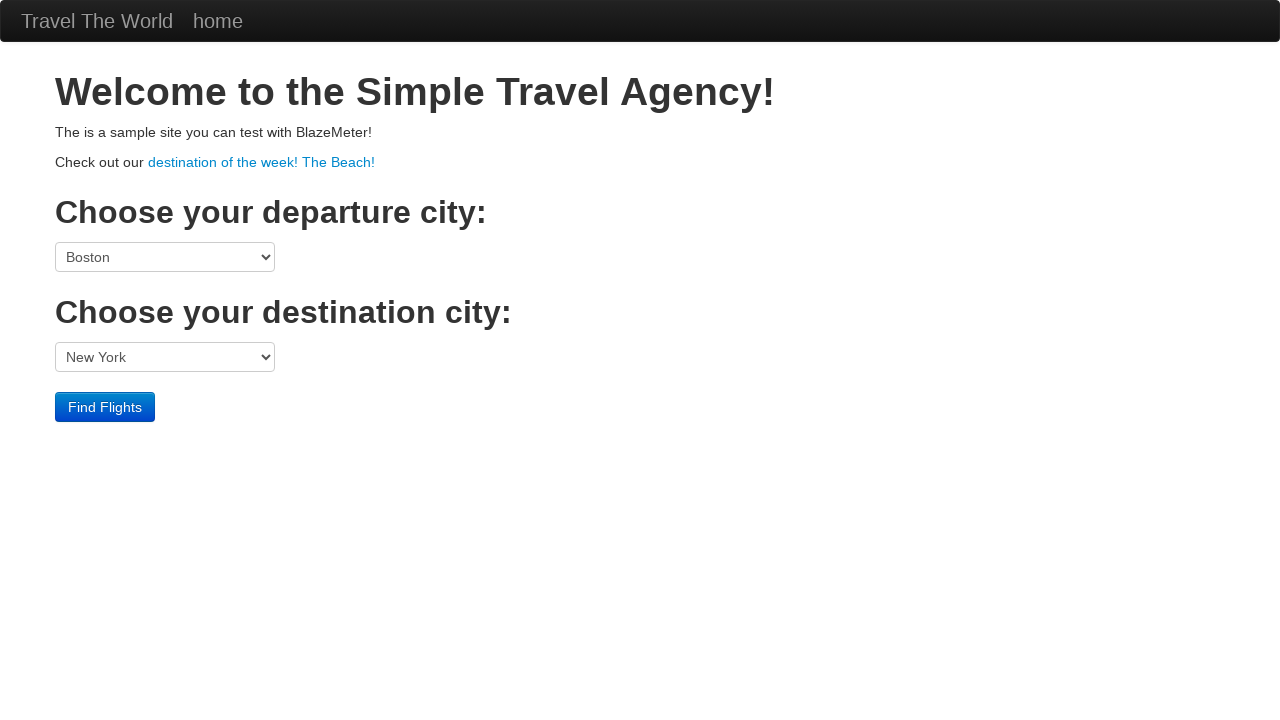

Clicked Find Flights button to submit search at (105, 407) on input[type='submit']
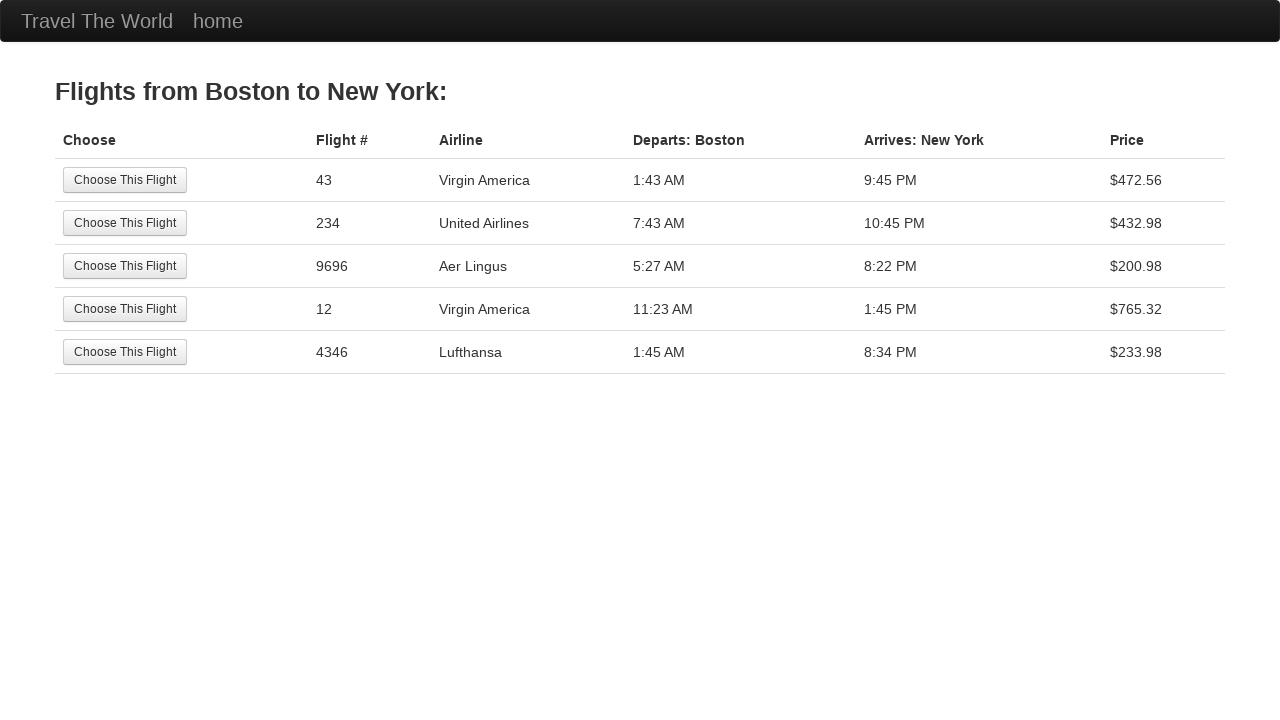

Results page loaded and heading element appeared
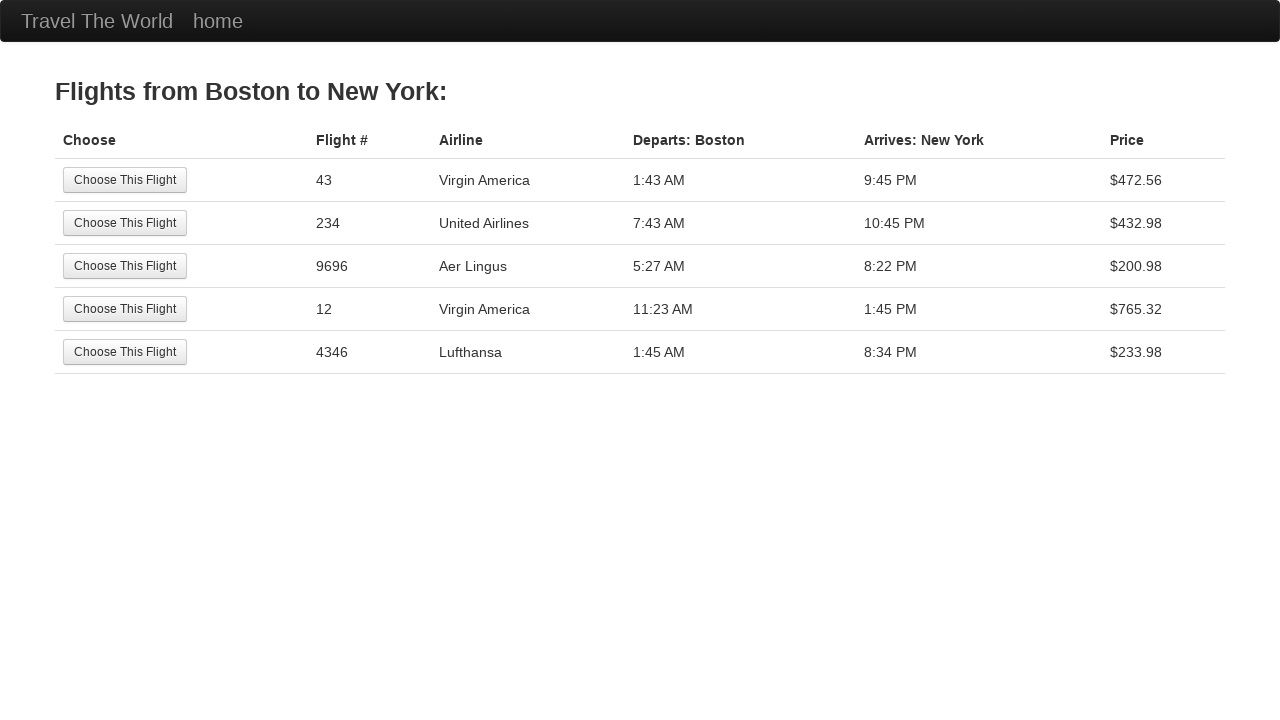

Verified results page displays correct flight route: Flights from Boston to New York
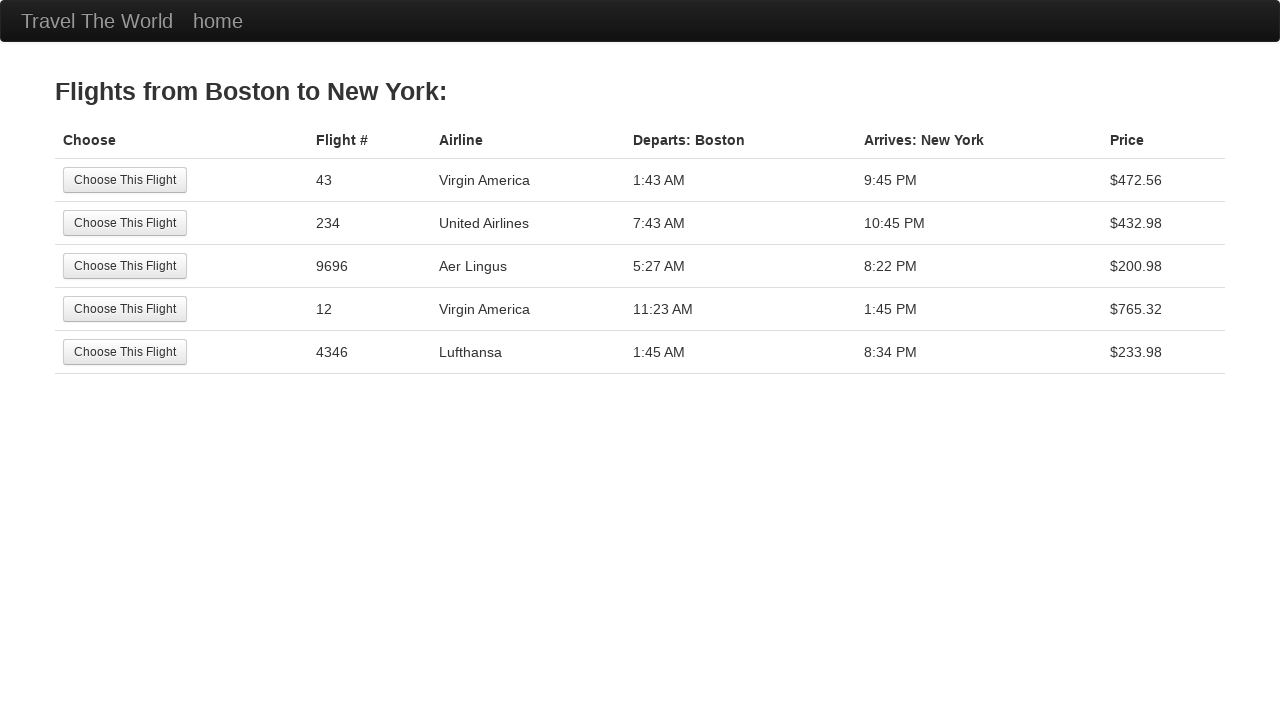

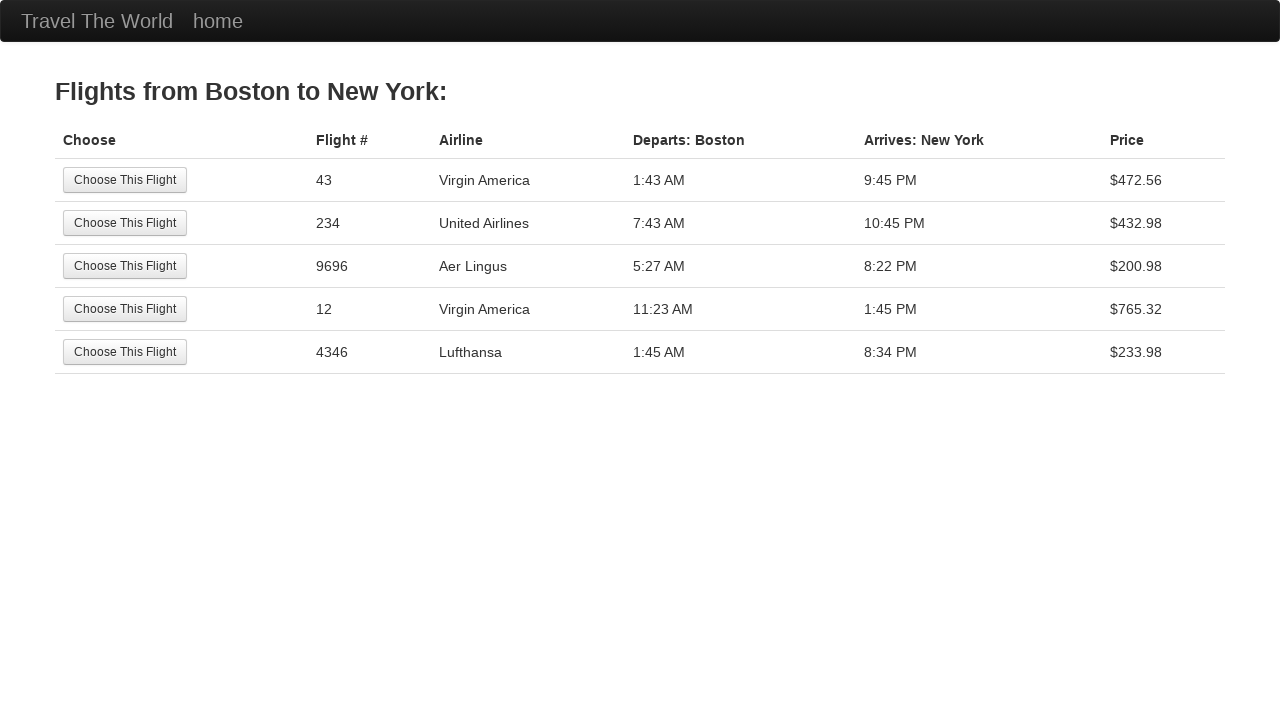